Tests an EMI Calculator application by clicking an alert button, entering a username via prompt dialog, and calculating EMI with loan amount, year, and interest rate values.

Starting URL: http://webapps.tekstac.com/FormRegistration/indexemi.html

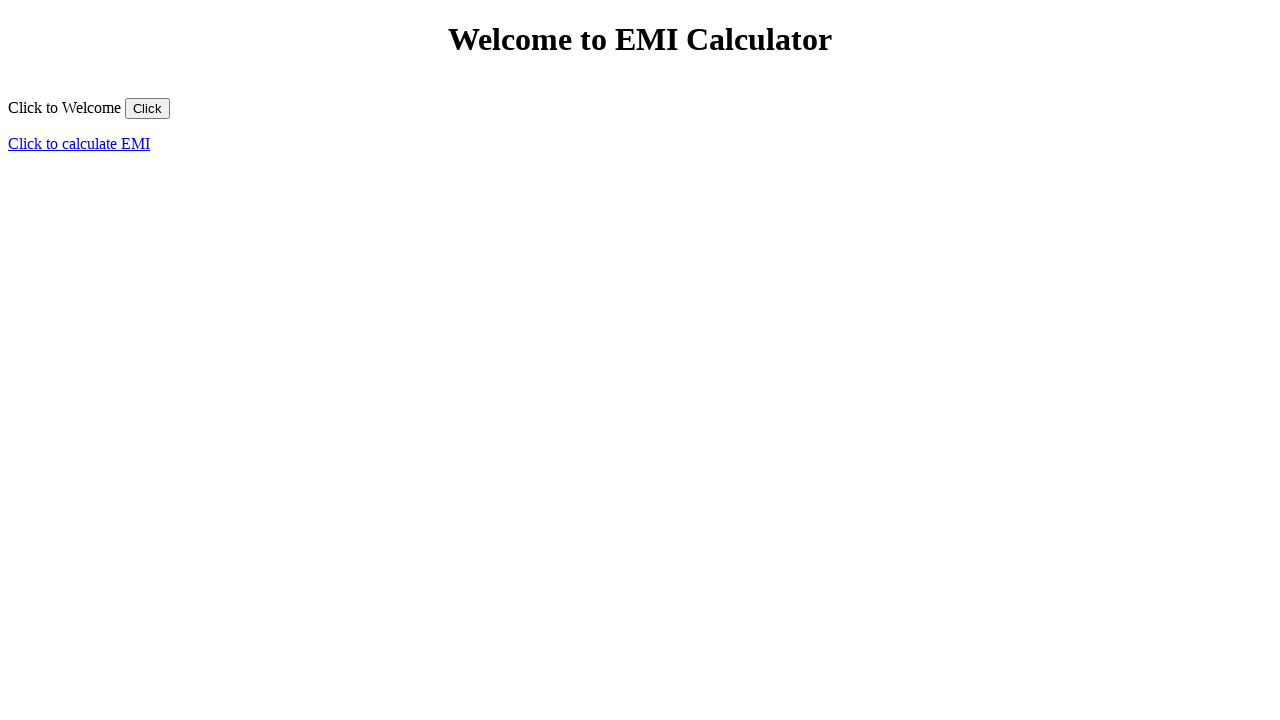

Clicked the 'Click' button to trigger alert at (148, 108) on input[value='Click']
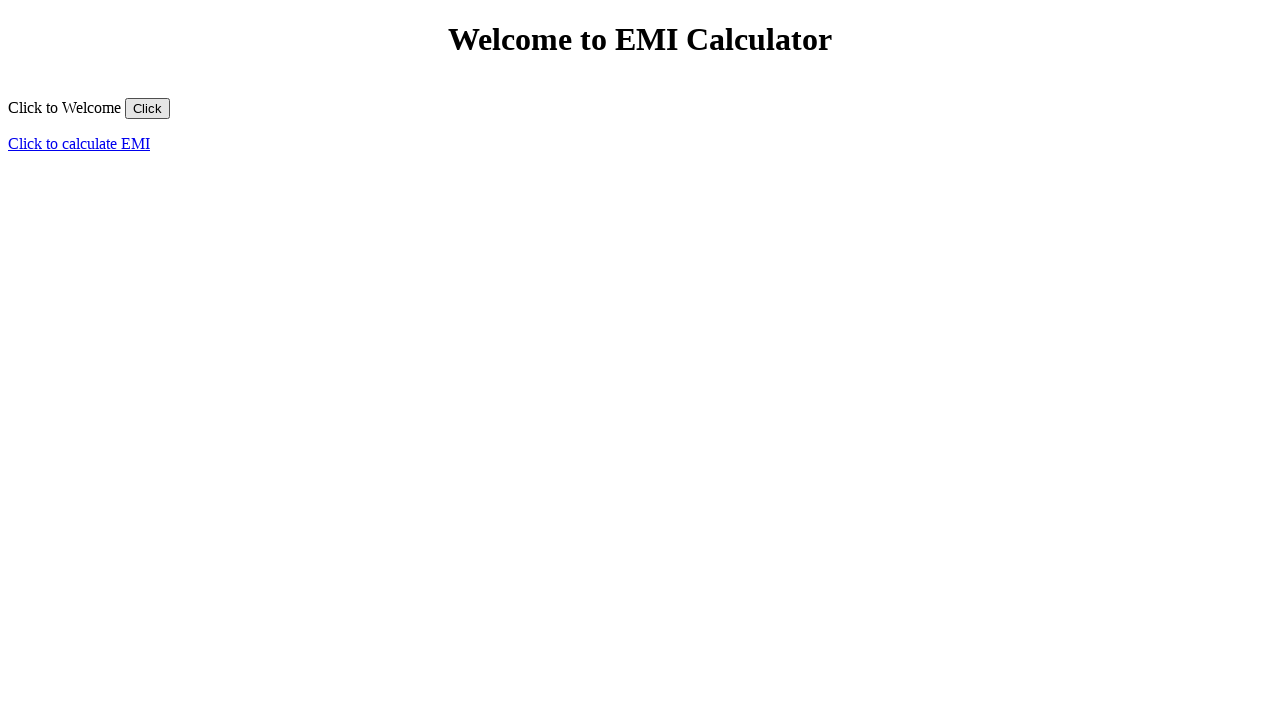

Set up dialog handler to accept alert
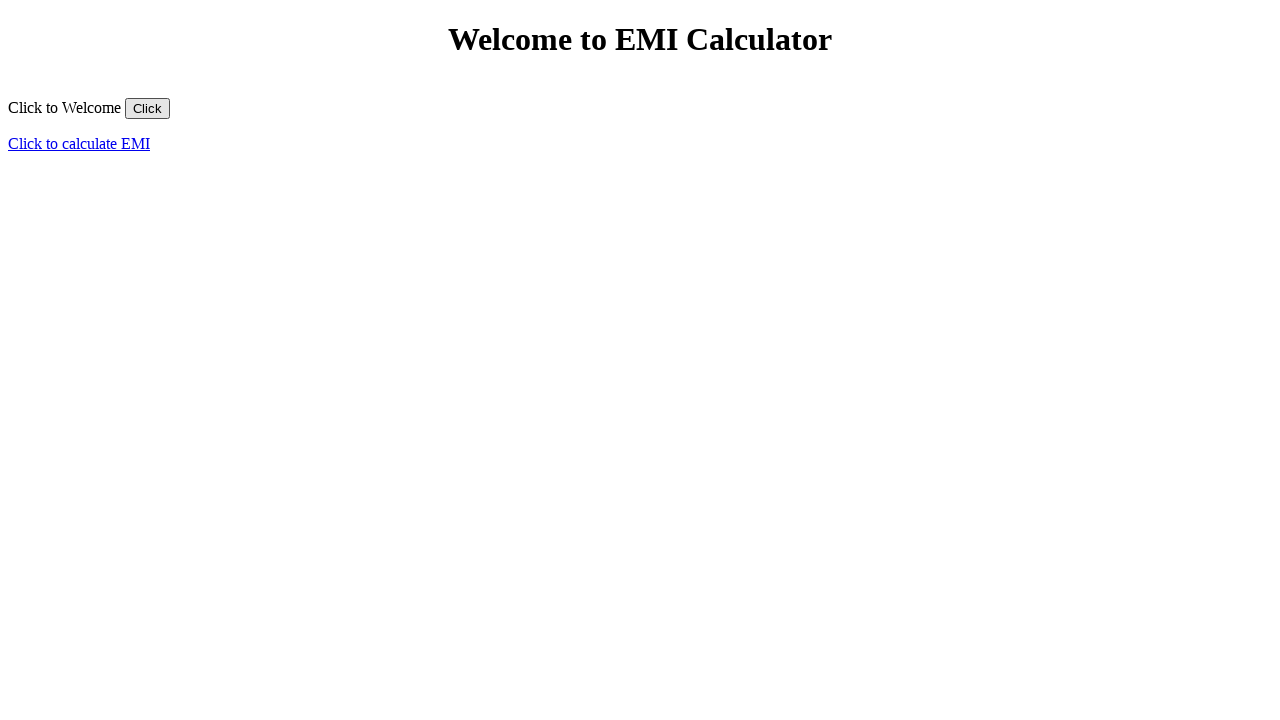

Navigated to EMI Calculator page
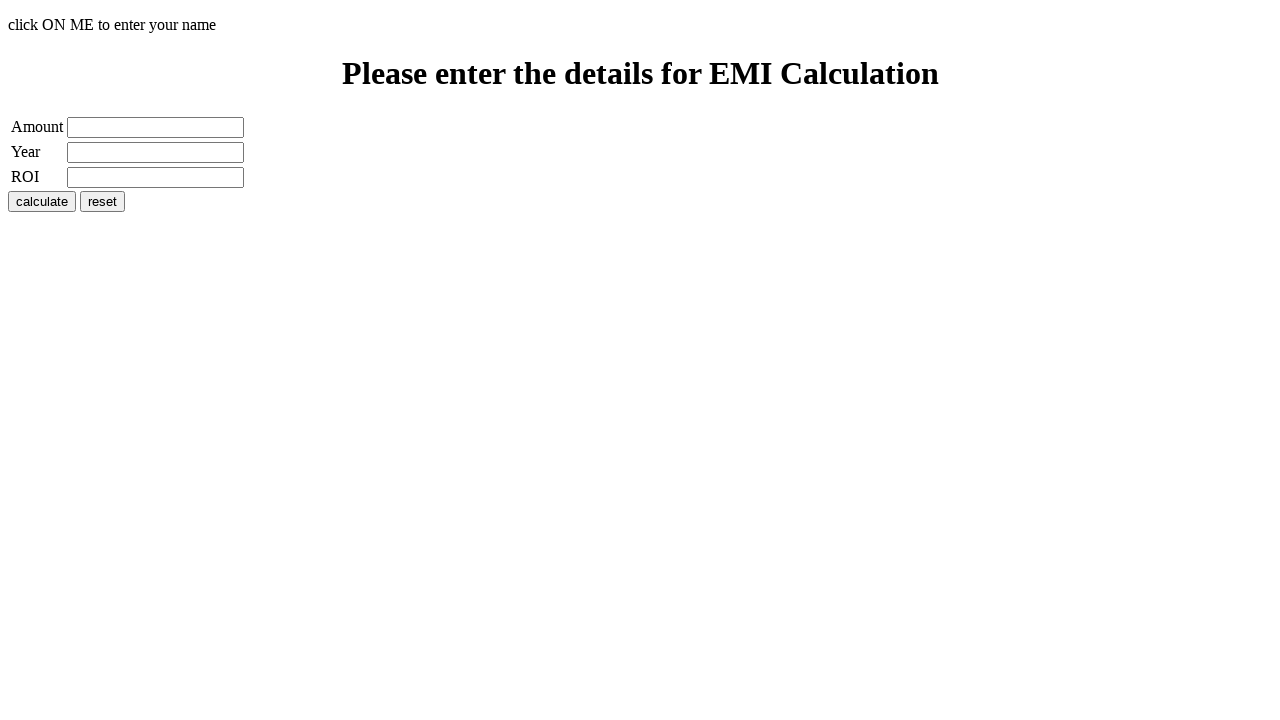

Clicked demo element to trigger prompt dialog at (640, 25) on #demo
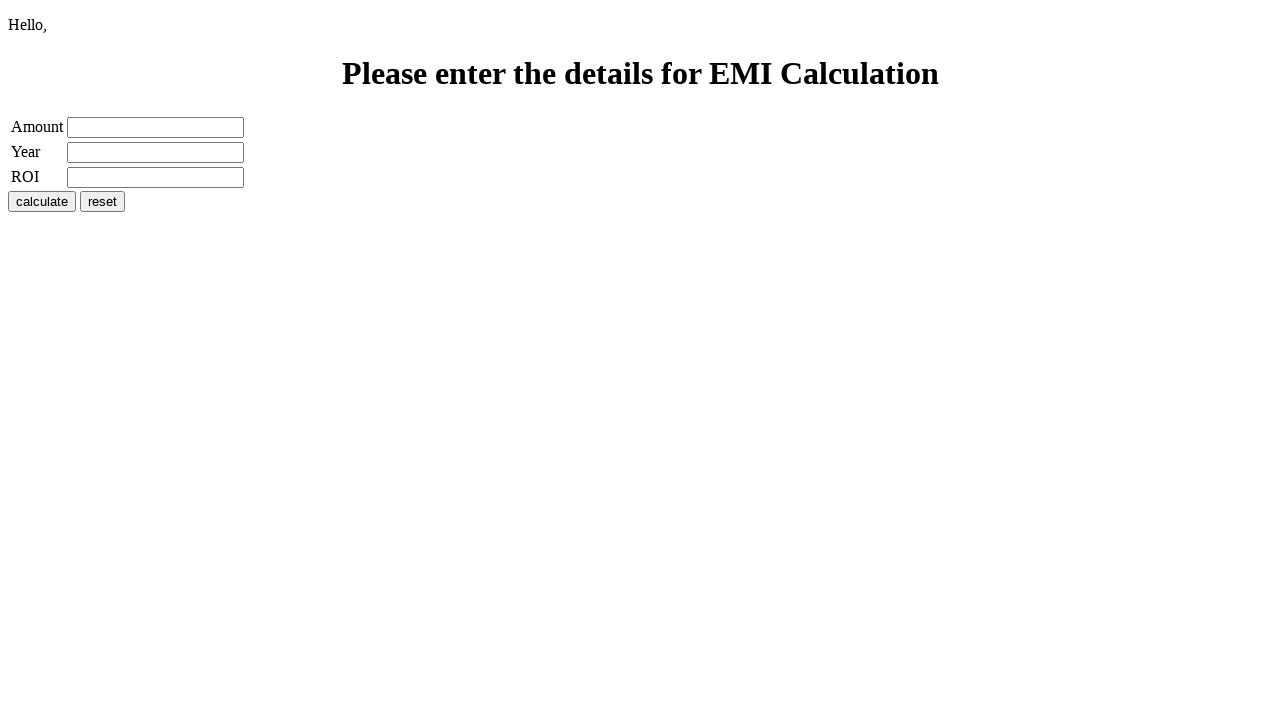

Set up dialog handler to enter username 'John' in prompt
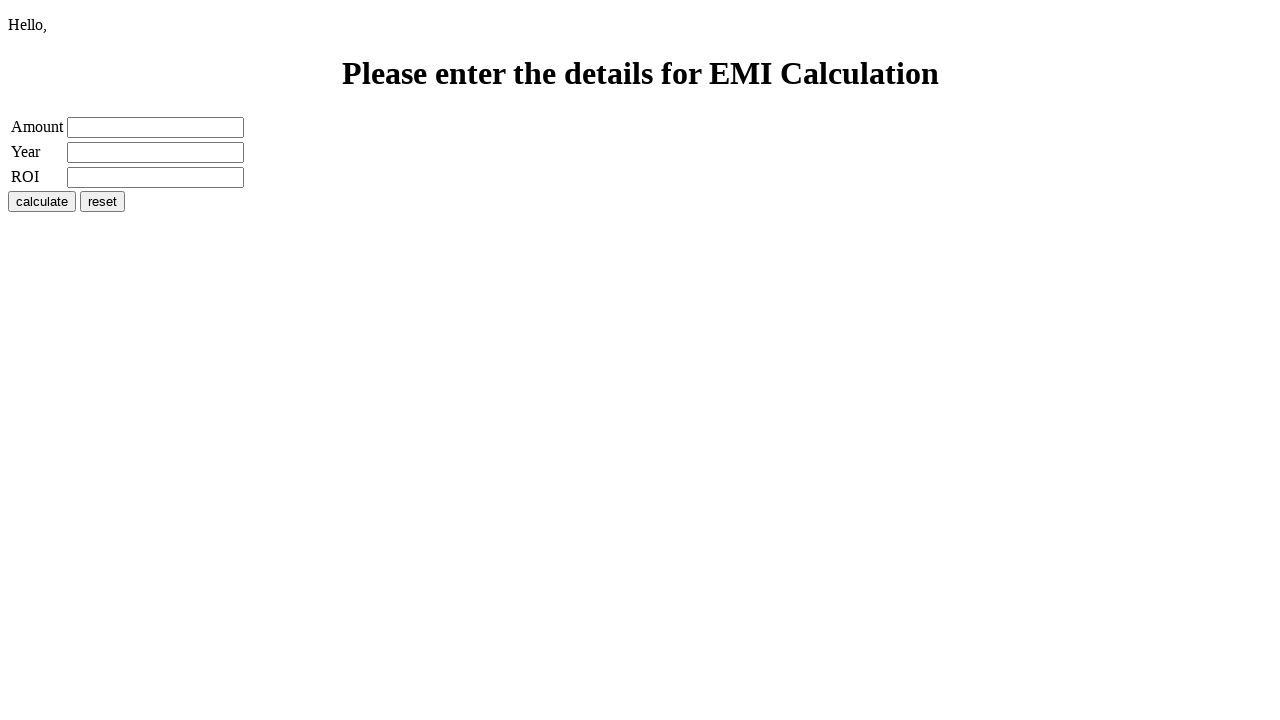

Waited for prompt interaction to complete
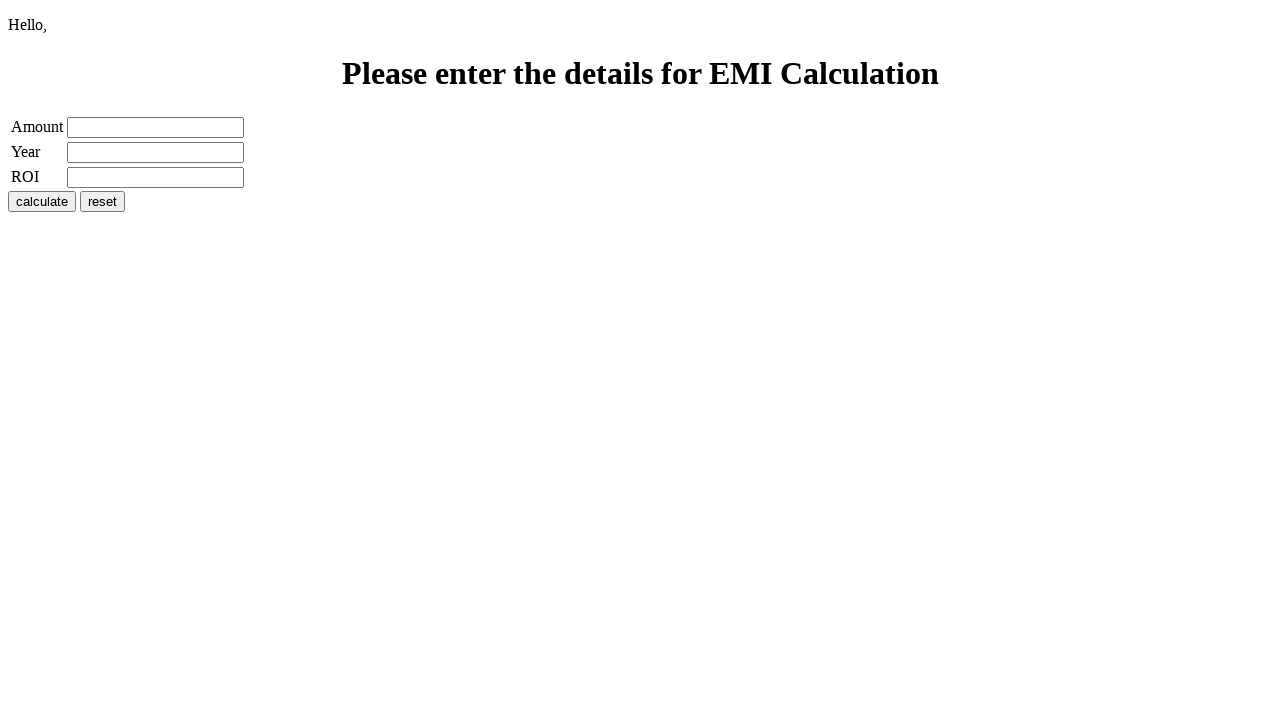

Filled loan amount field with 6000 on #amount
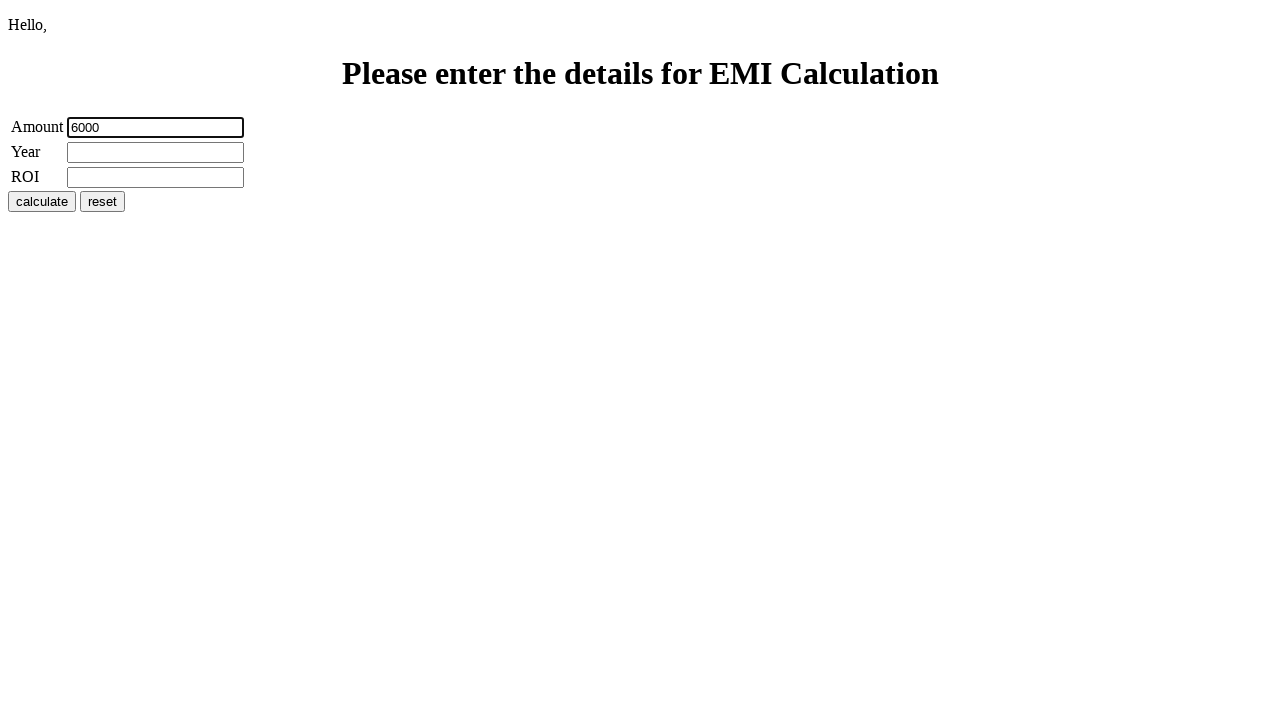

Filled year field with 2 on #year
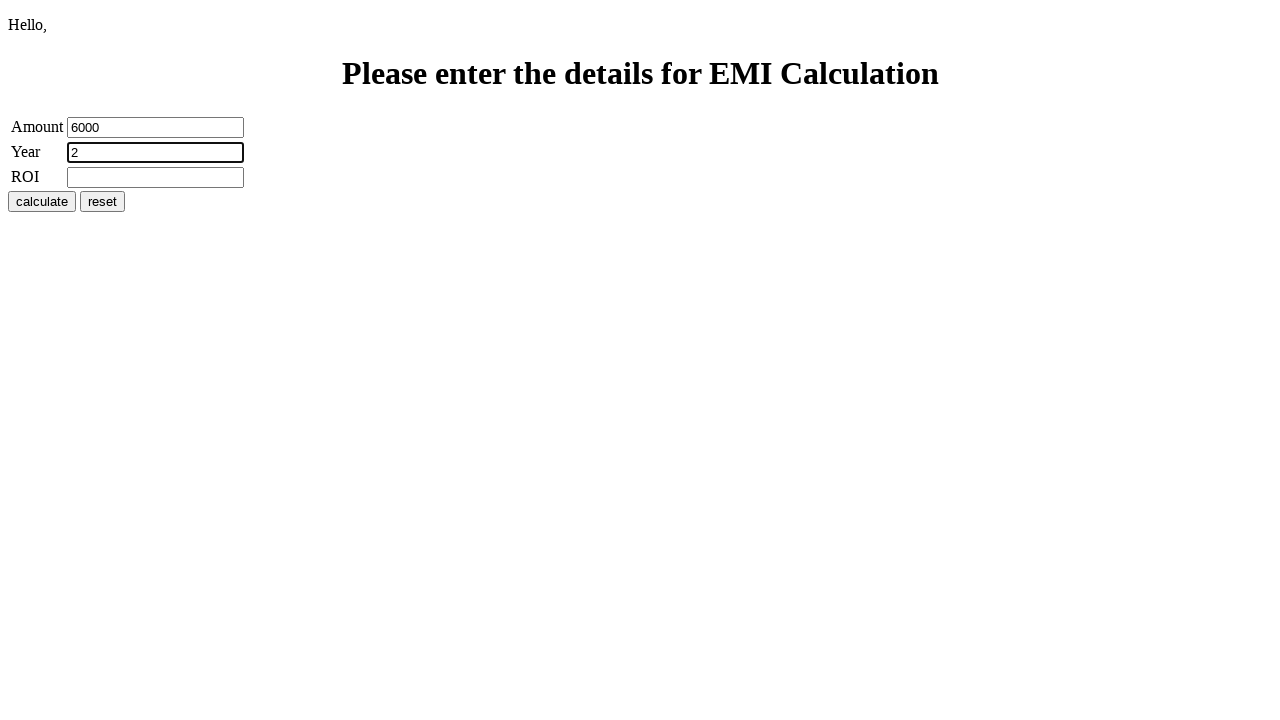

Filled interest rate field with 2 on #roi
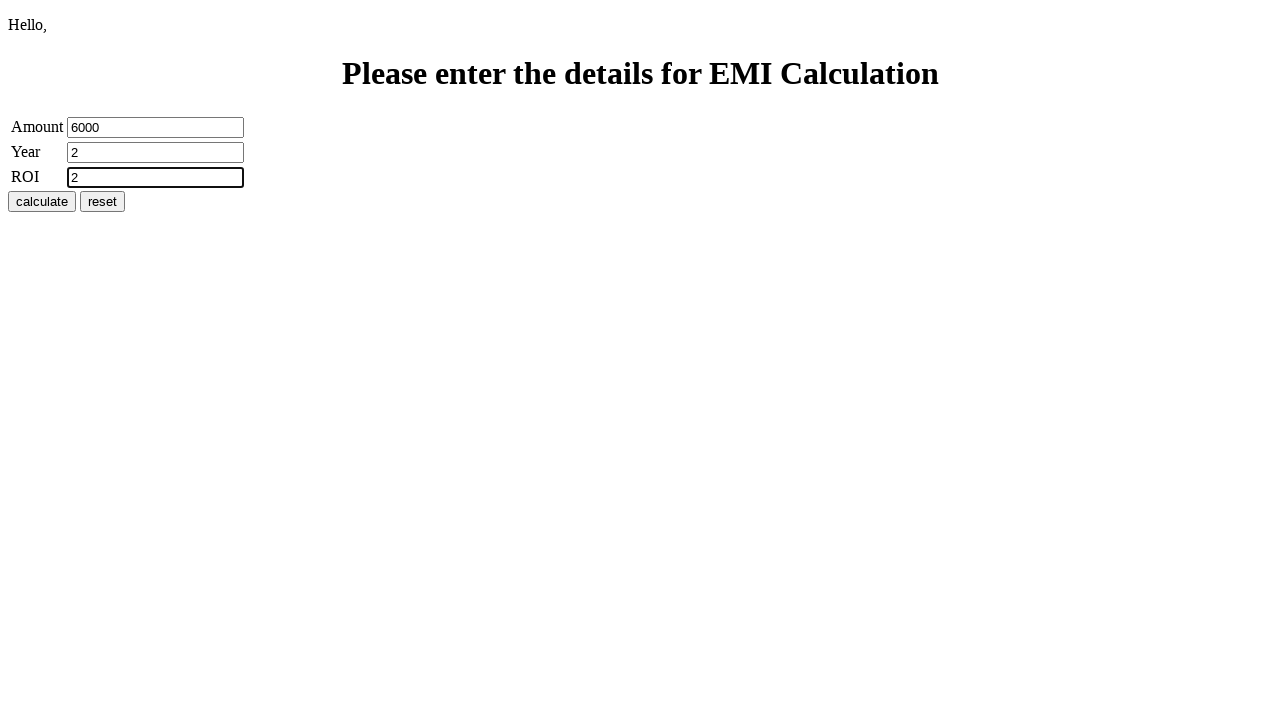

Clicked calculate button to compute EMI at (42, 201) on input[value='calculate']
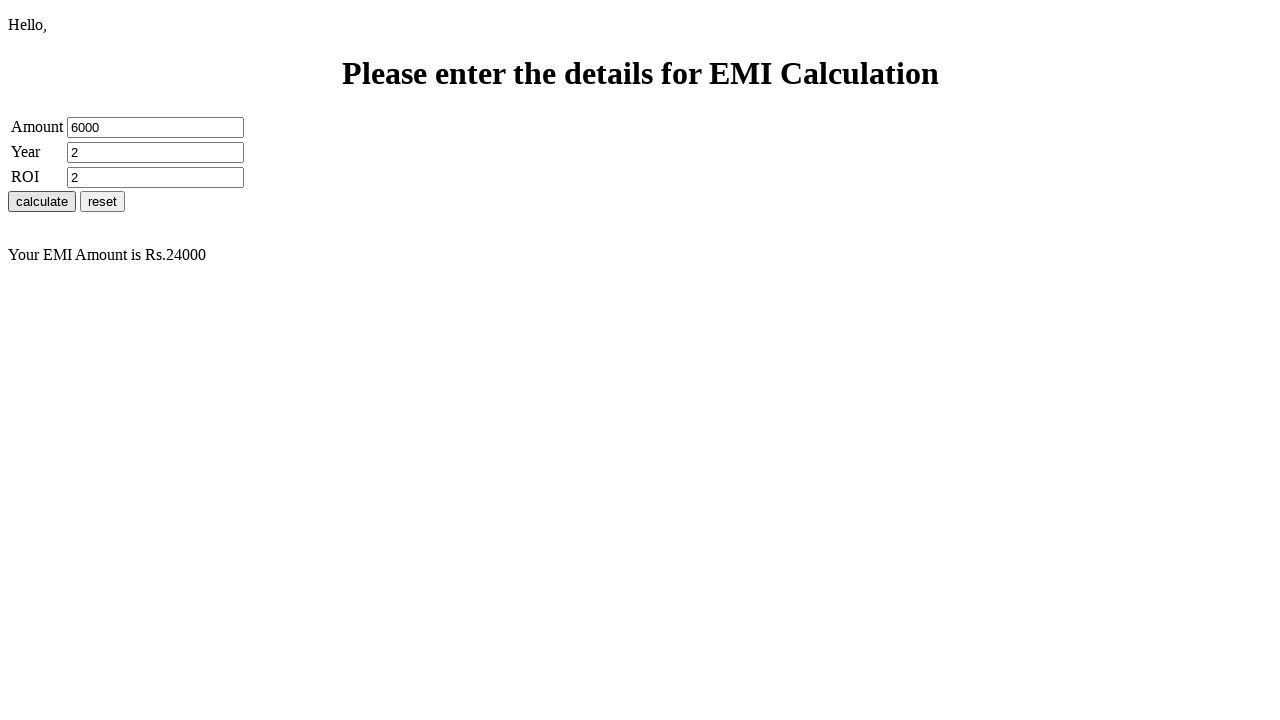

Waited for result message to appear
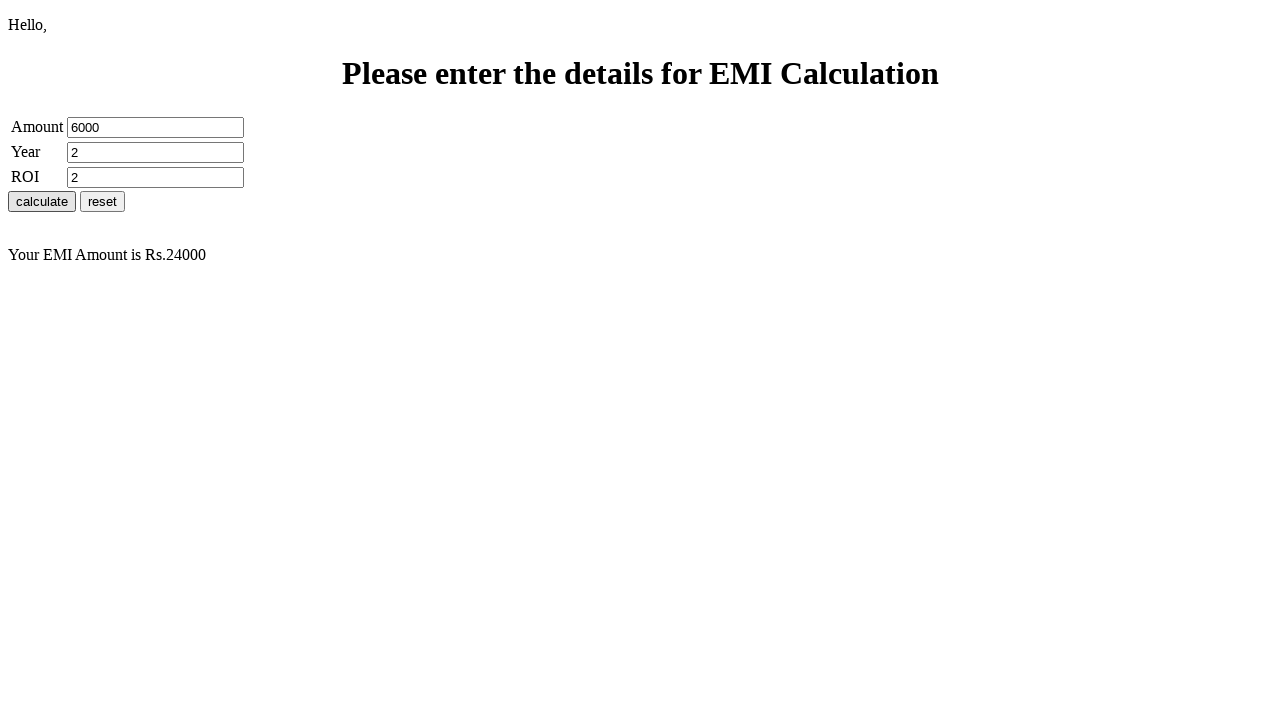

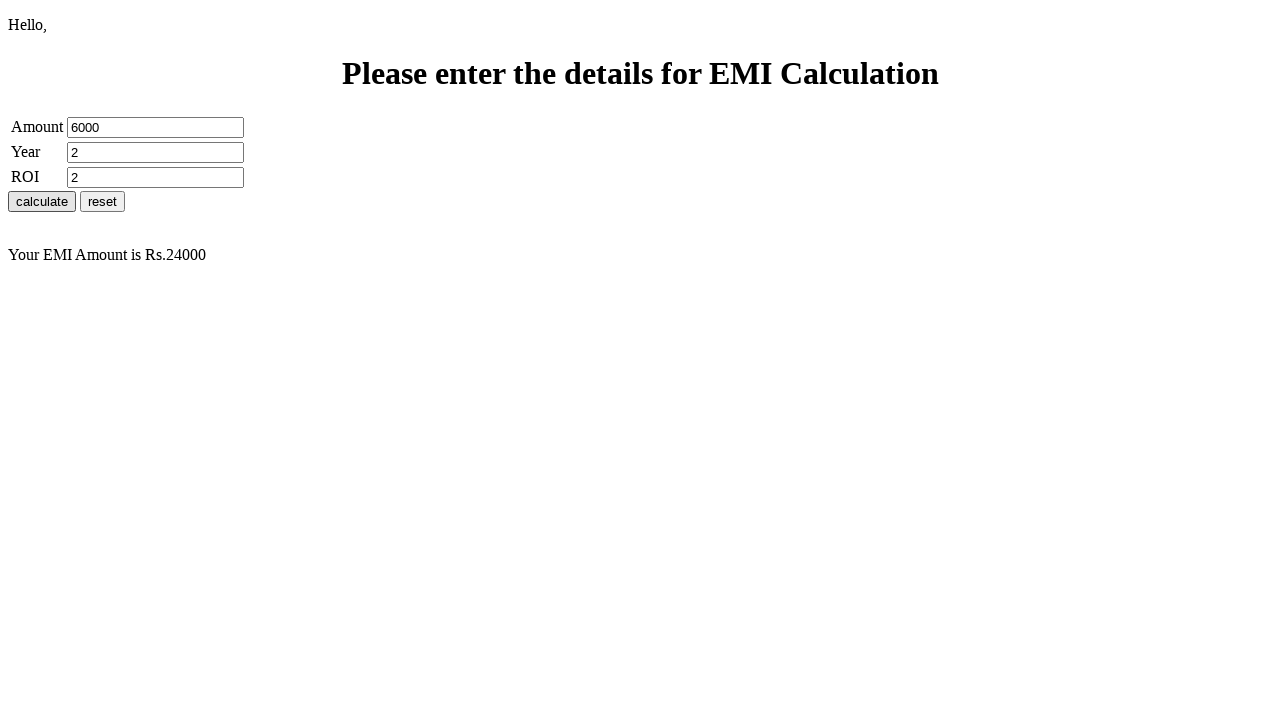